Tests clicking on a confirm alert example link on the Selenium documentation page for alerts interaction

Starting URL: https://www.selenium.dev/documentation/webdriver/interactions/alerts/

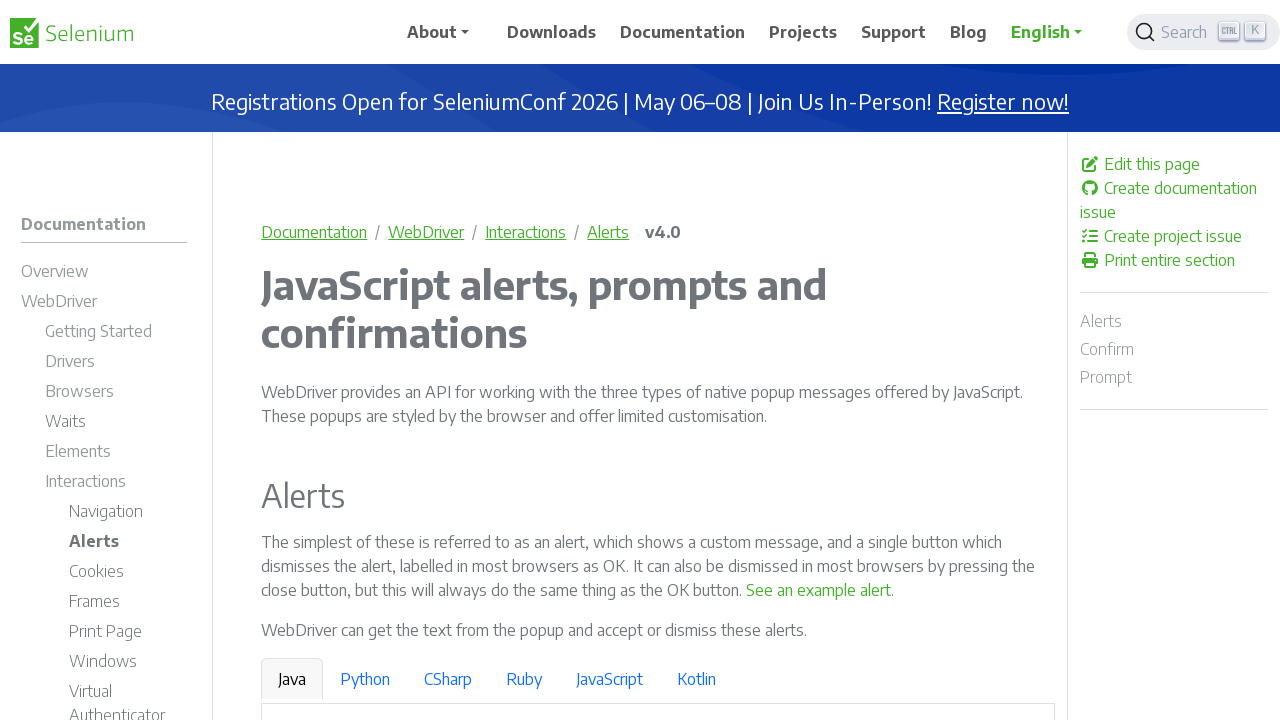

Located the confirm alert example link
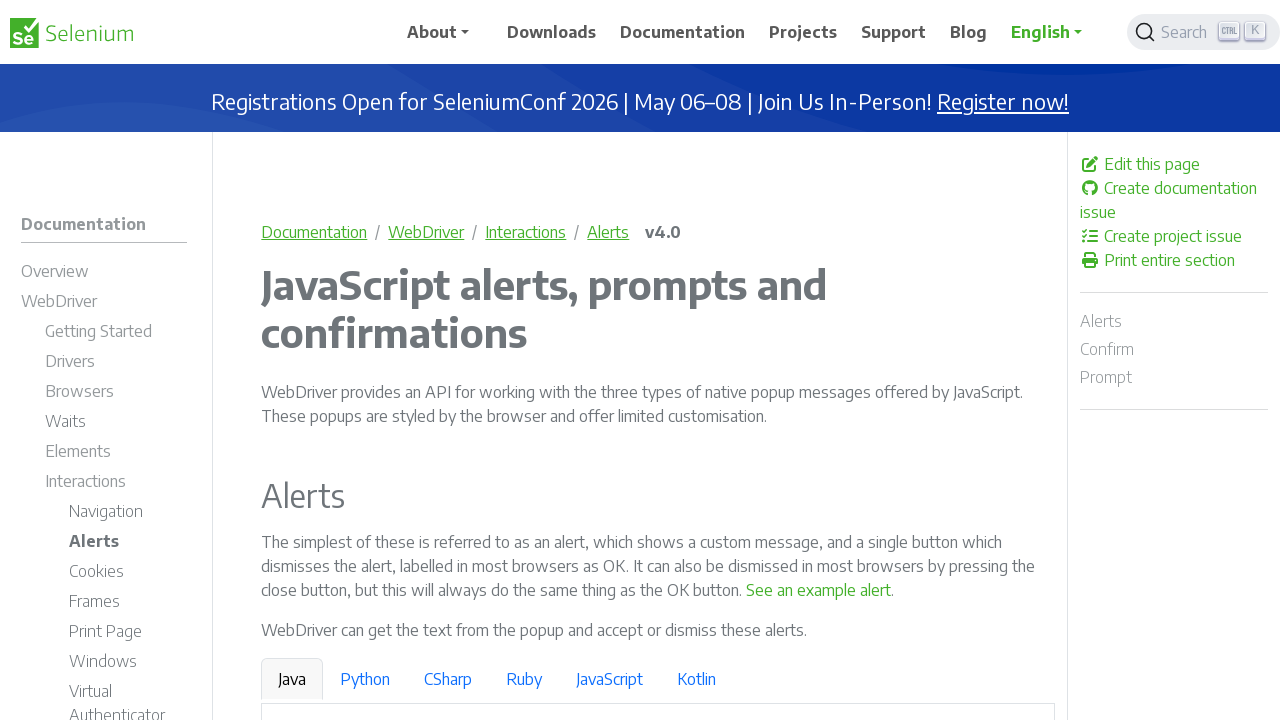

Scrolled the confirm alert example link into view
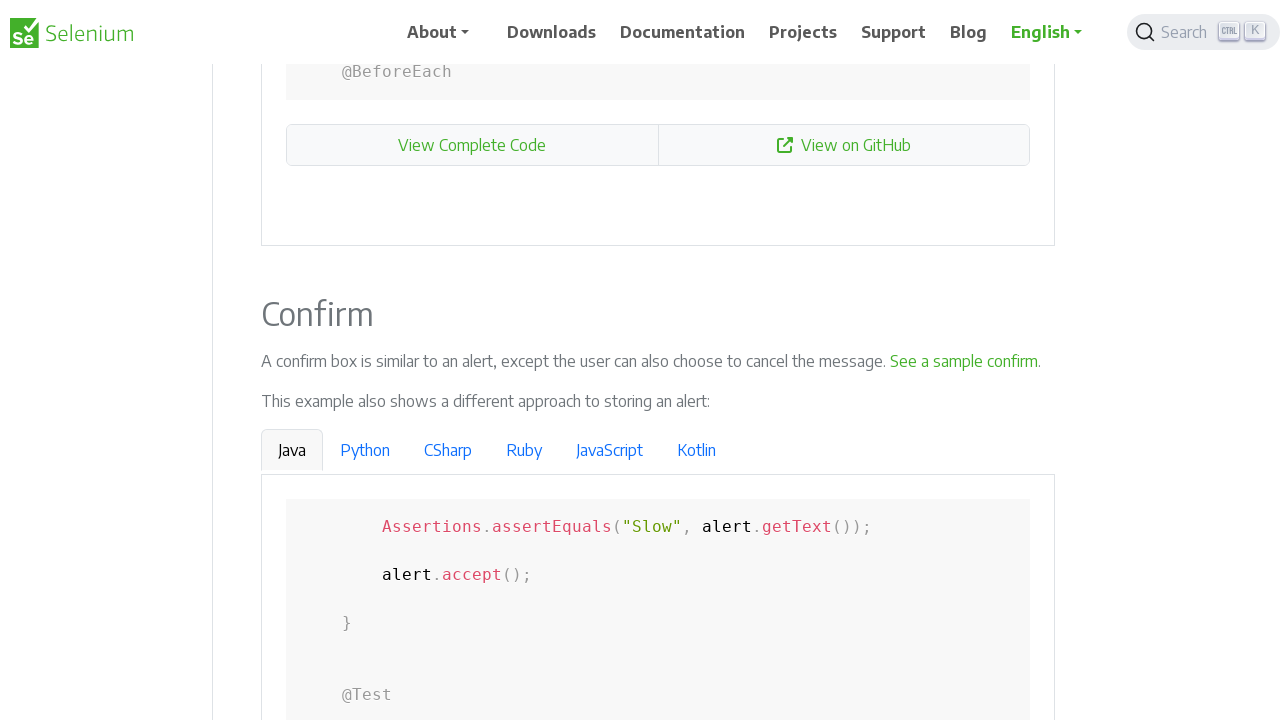

Clicked on the confirm alert example link at (964, 361) on xpath=//h2[@id='confirm']/following-sibling::p[1]/a
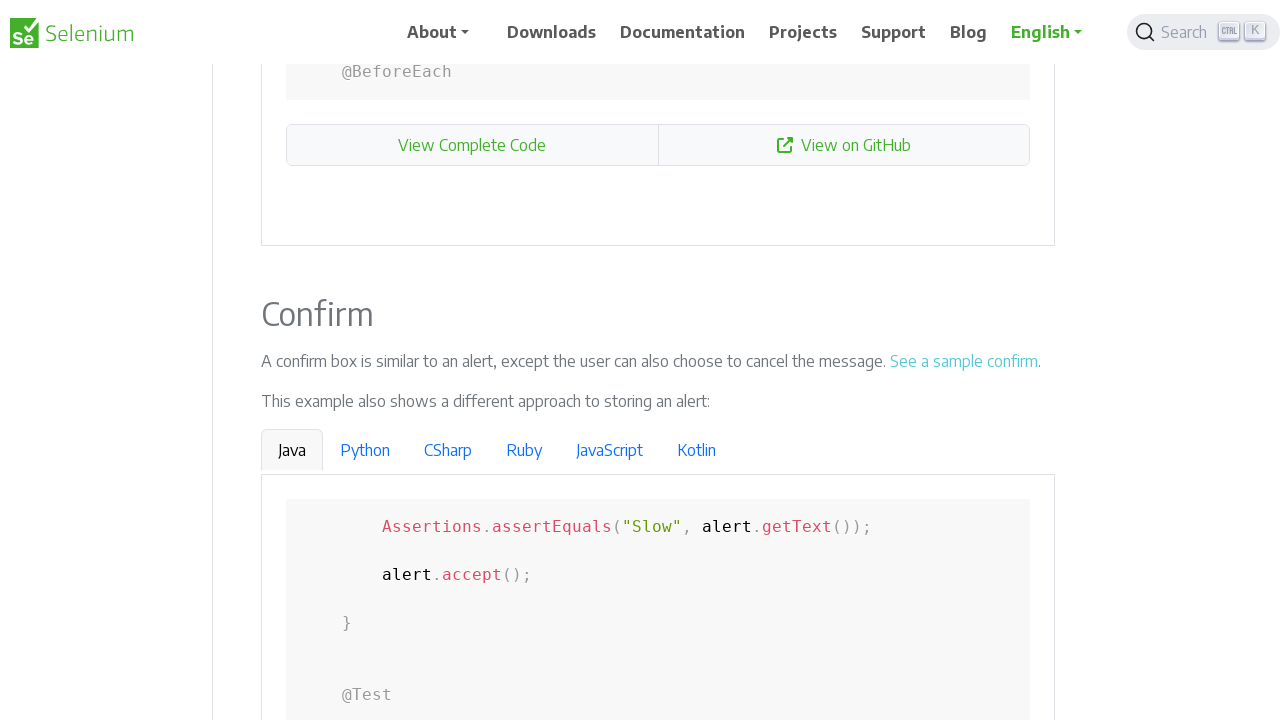

Set up dialog handler to accept confirm alerts
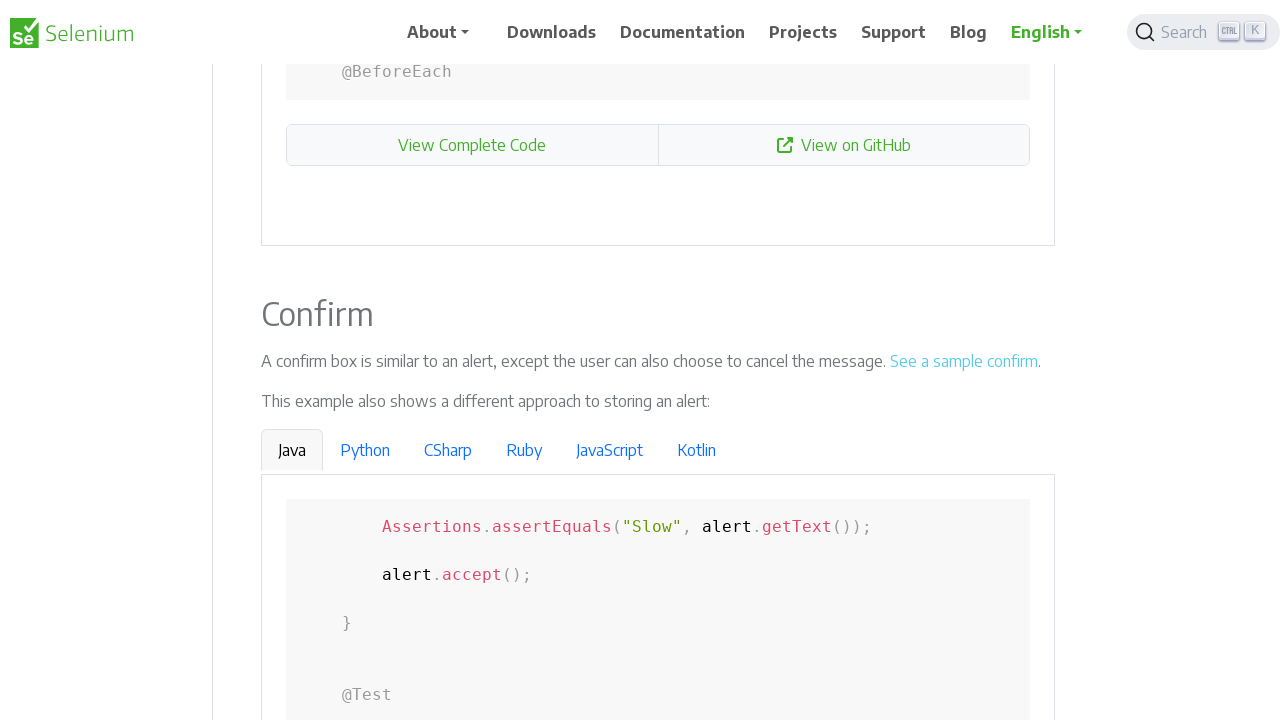

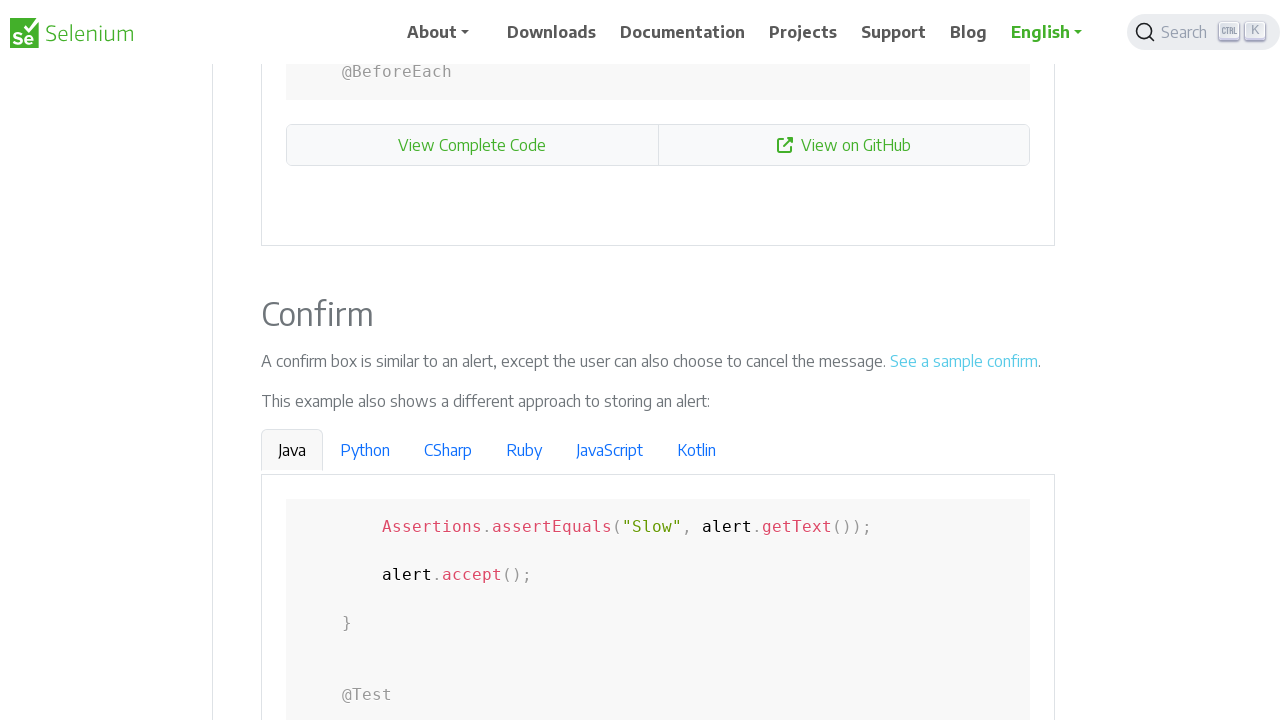